Navigates to the Automation Practice page and verifies that footer links are present and visible on the page

Starting URL: https://rahulshettyacademy.com/AutomationPractice/

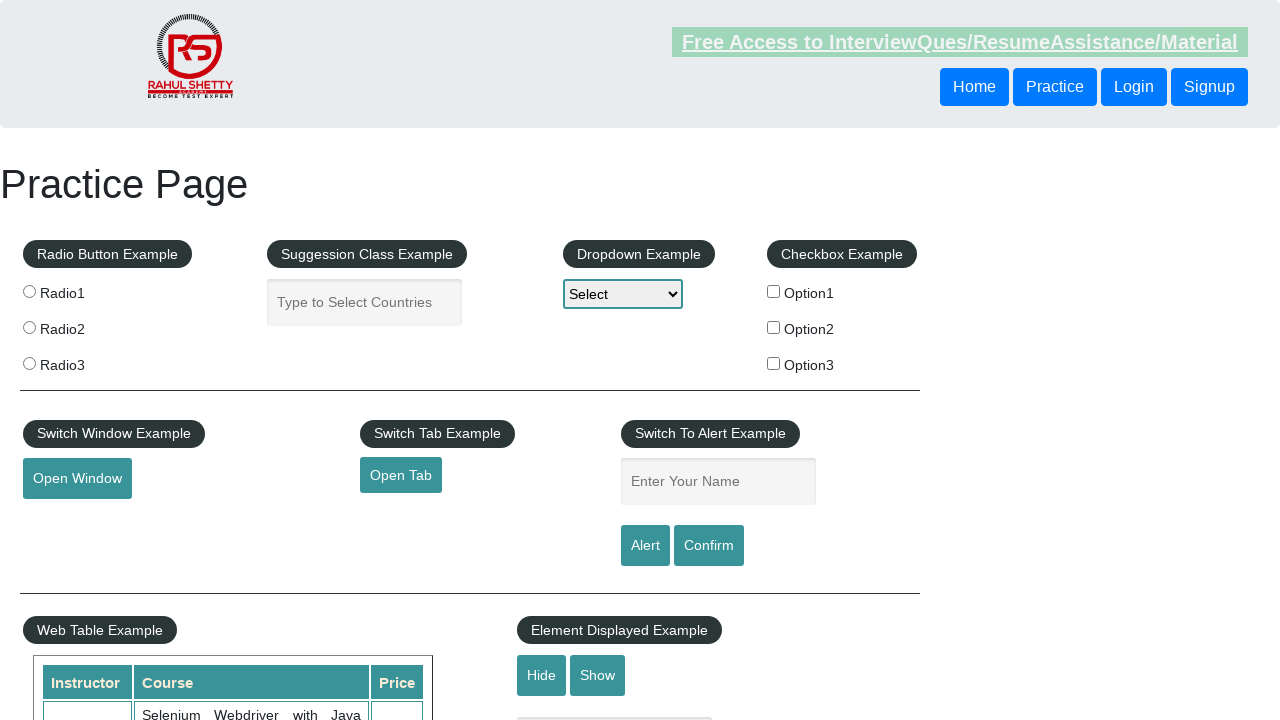

Waited for footer links to be present in DOM
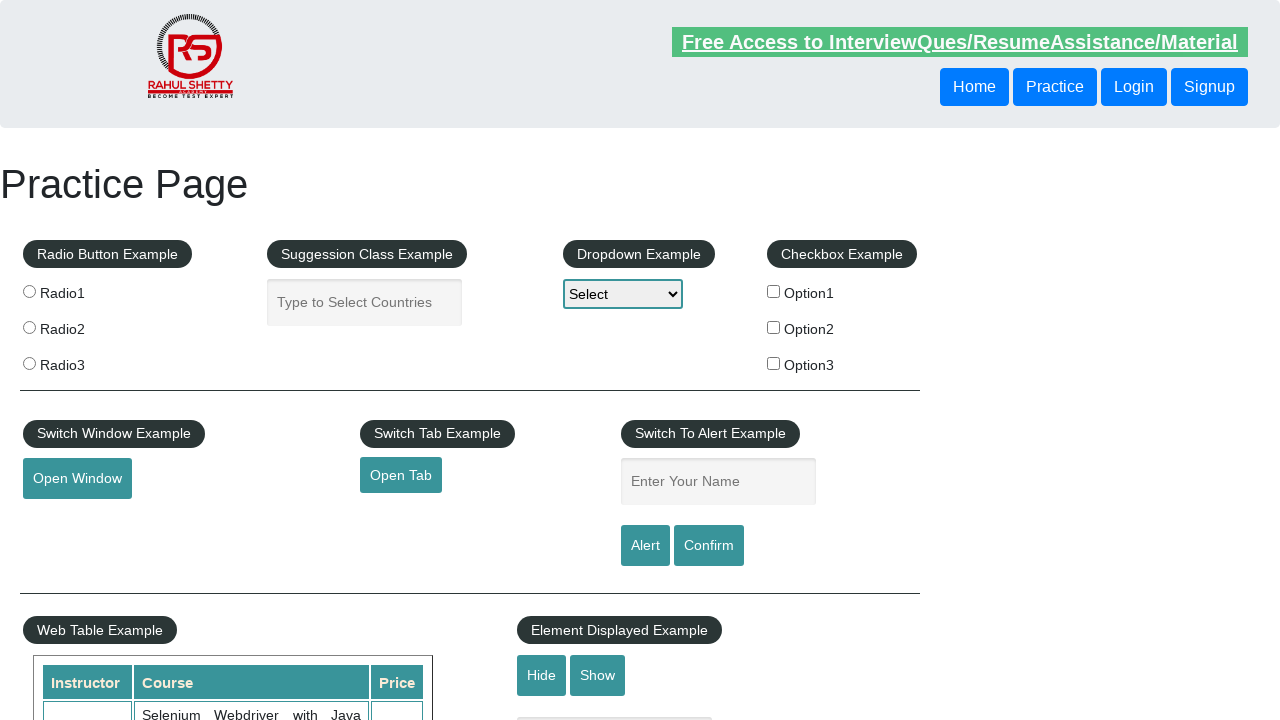

Located all footer links with selector 'li.gf-li a'
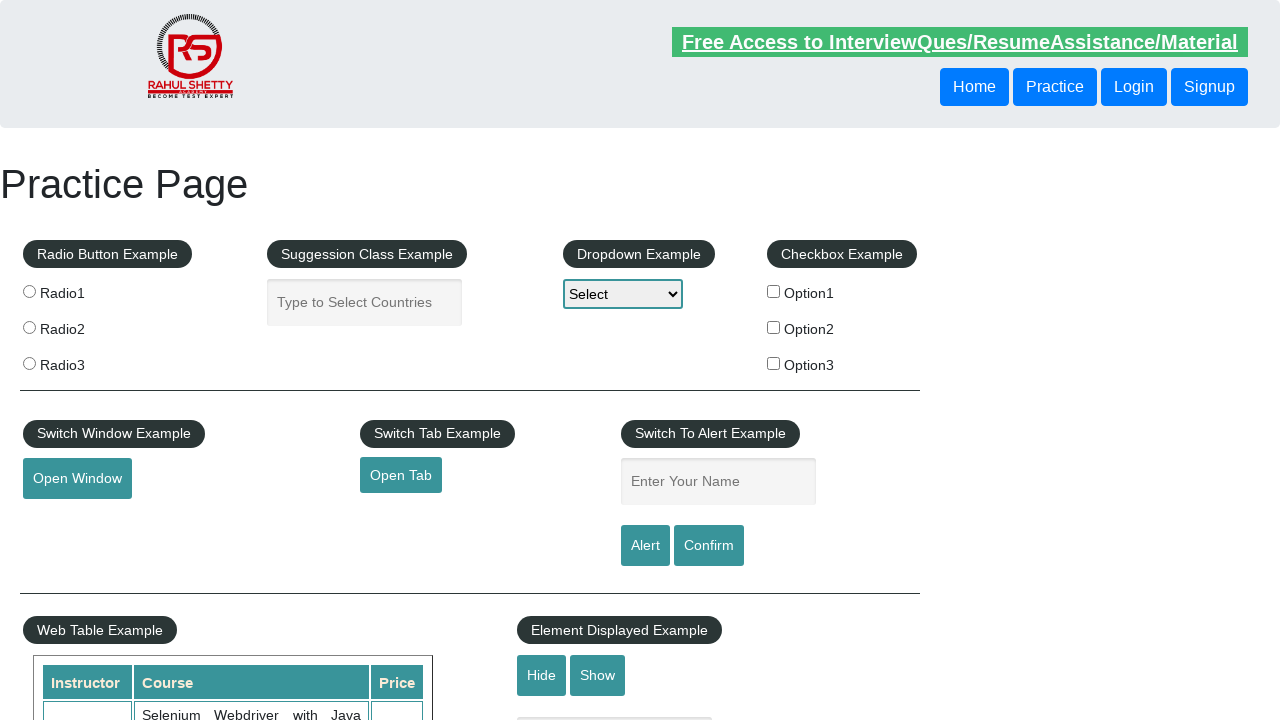

Verified that footer links are present (count > 0)
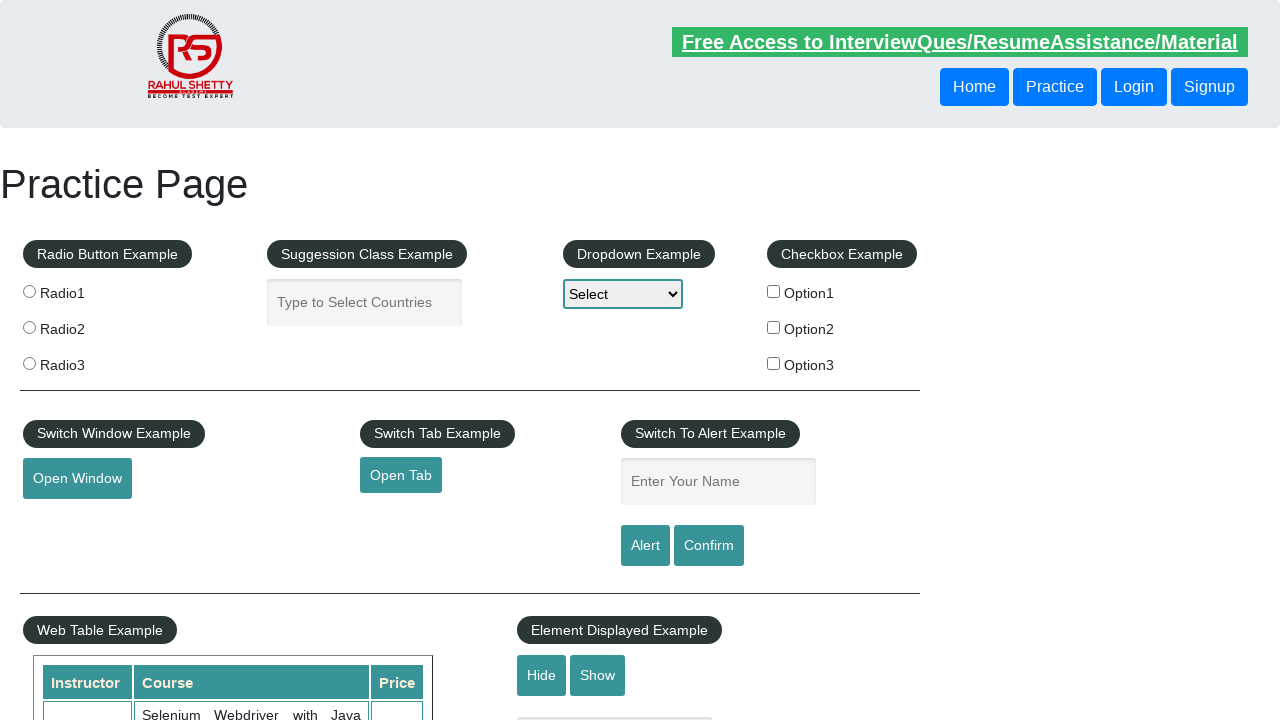

Verified that the first footer link is visible
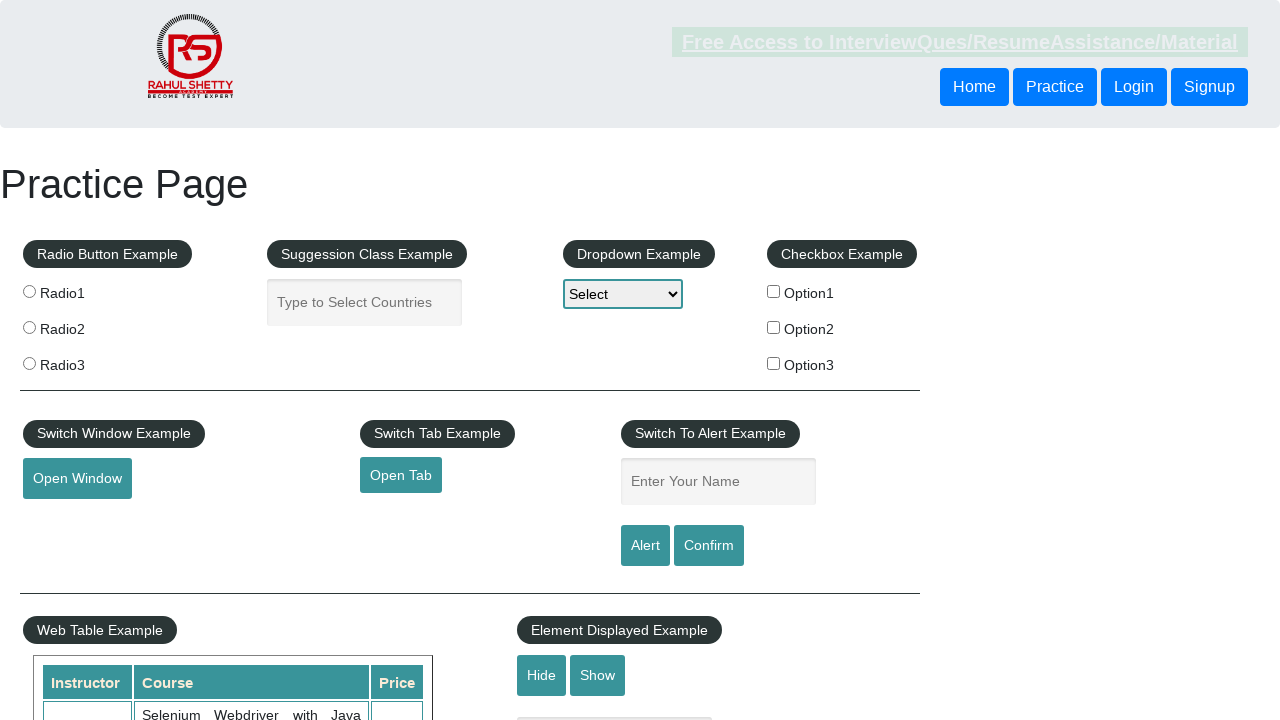

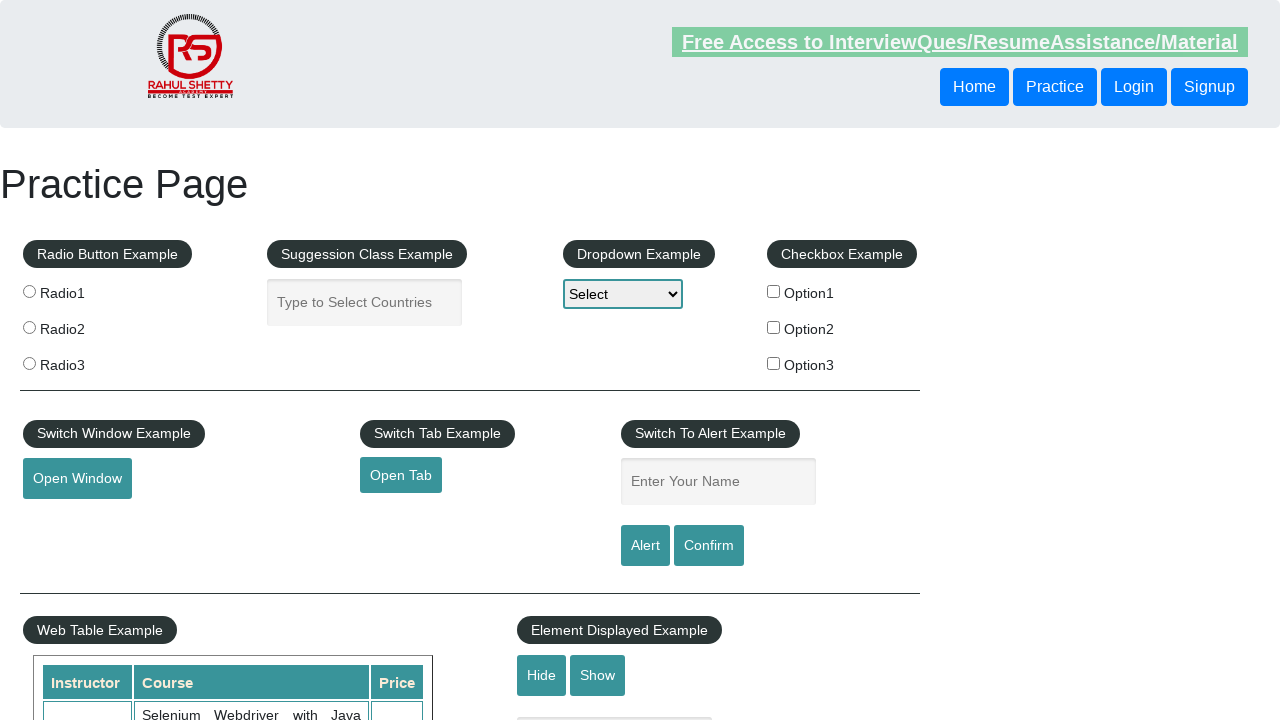